Tests the DemoQA Dynamic Properties functionality by clicking on buttons that become enabled after a delay and observing color changes.

Starting URL: https://demoqa.com

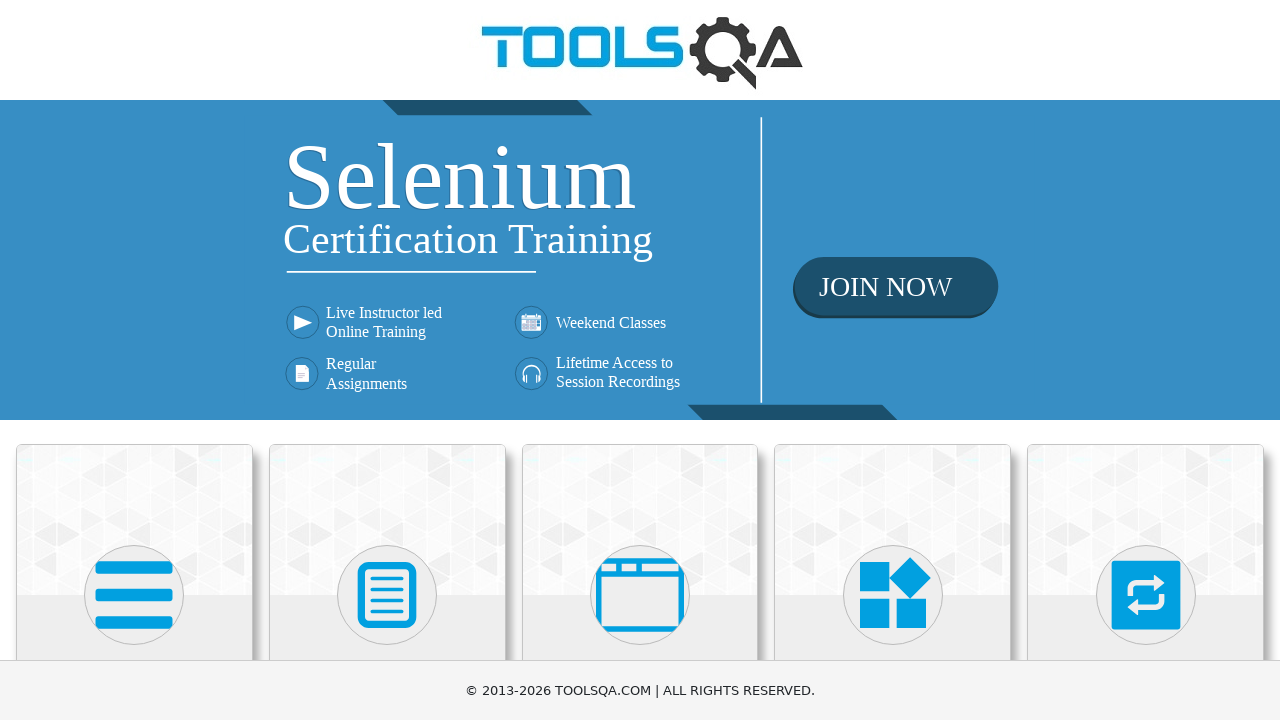

Clicked on Elements menu avatar at (134, 595) on (//div[@class='avatar mx-auto white'])[1]
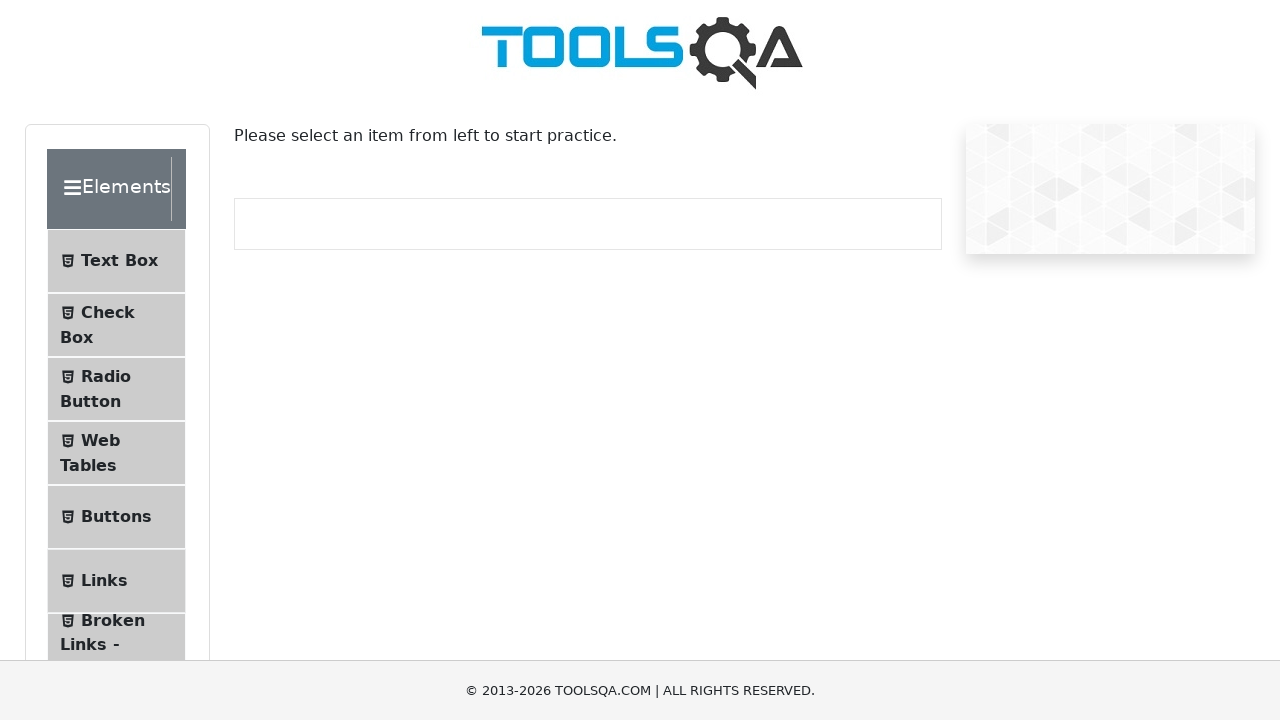

Clicked on Dynamic Properties sub-menu at (116, 360) on #item-8
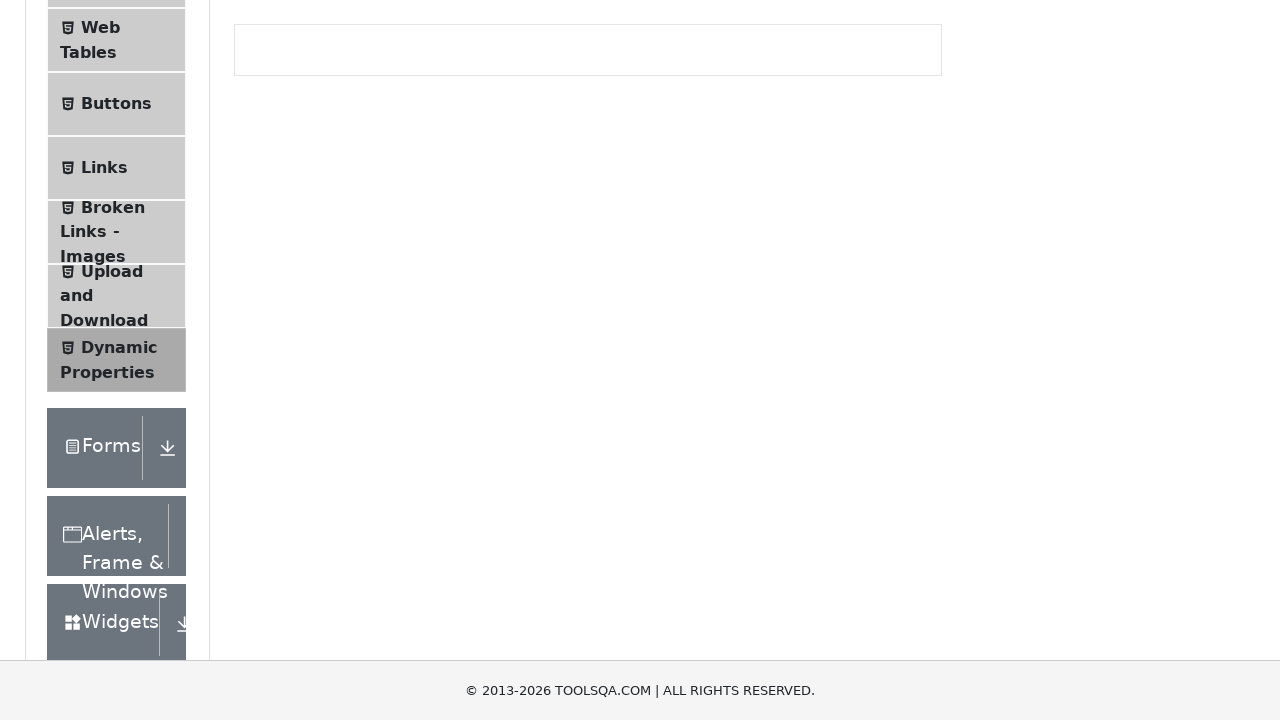

Waited for enableAfter button to become enabled
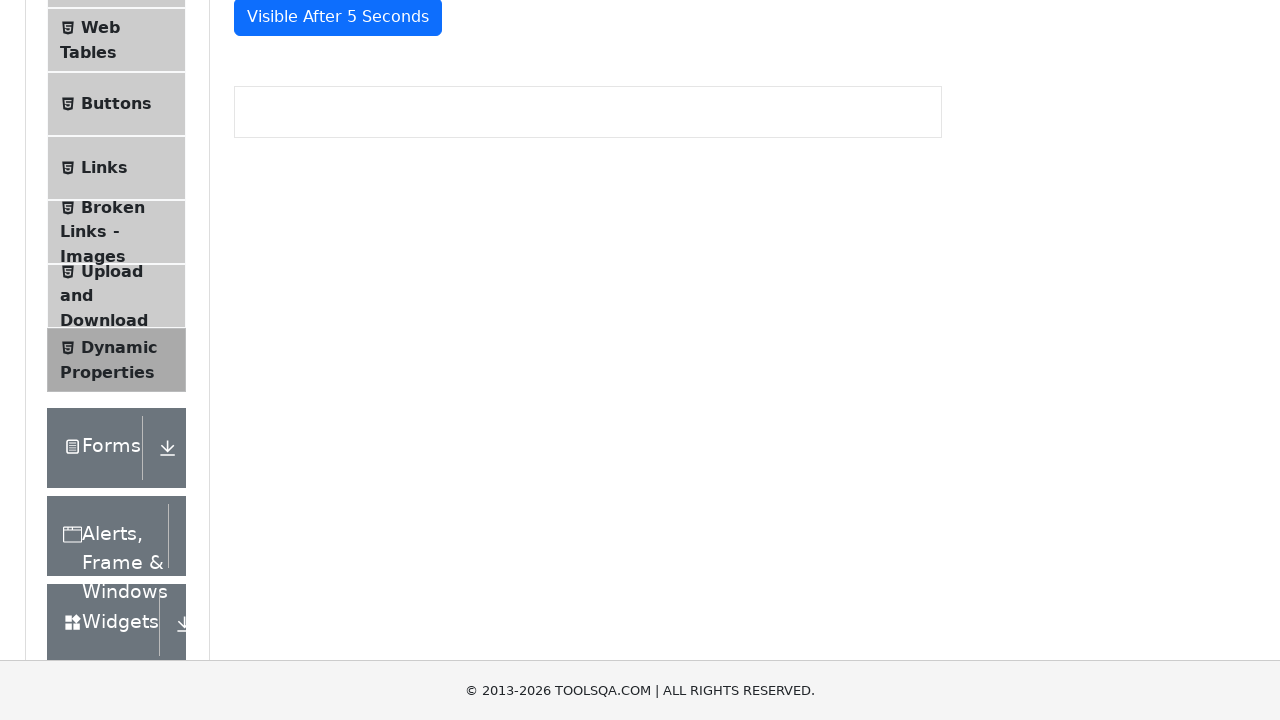

Clicked enableAfter button after it became enabled at (333, 306) on #enableAfter
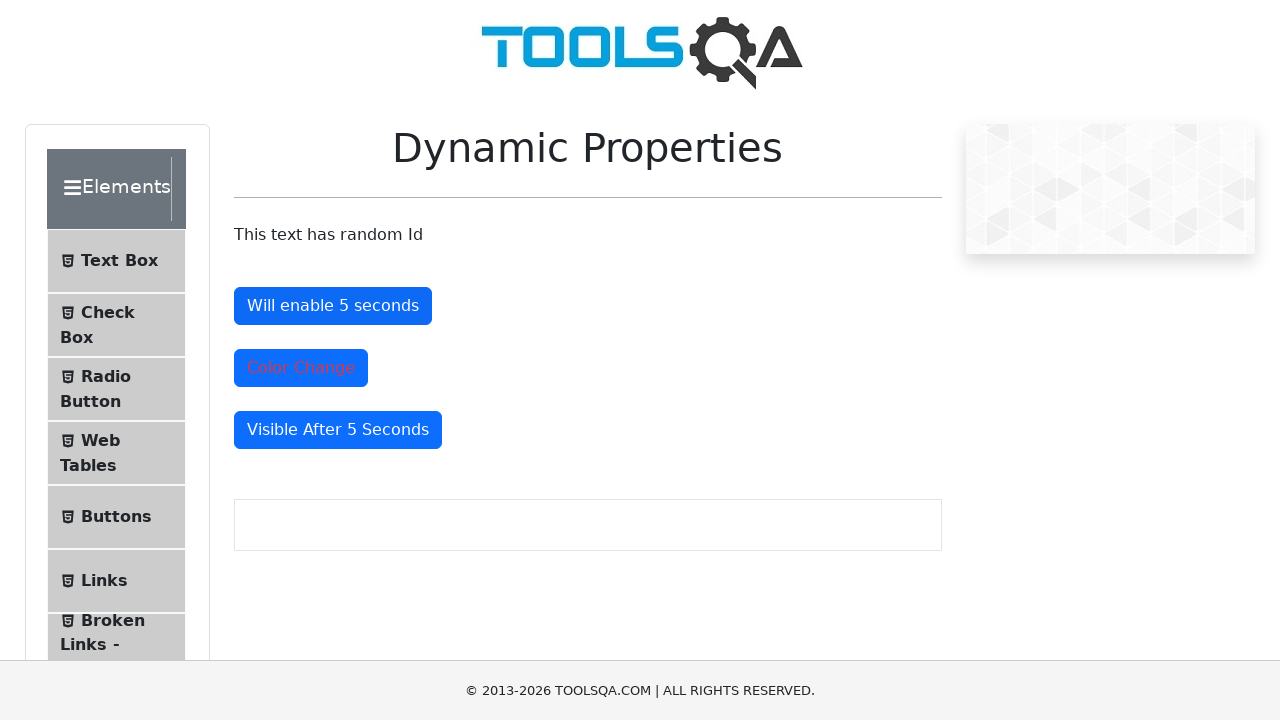

Clicked colorChange button to observe color changes at (301, 368) on #colorChange
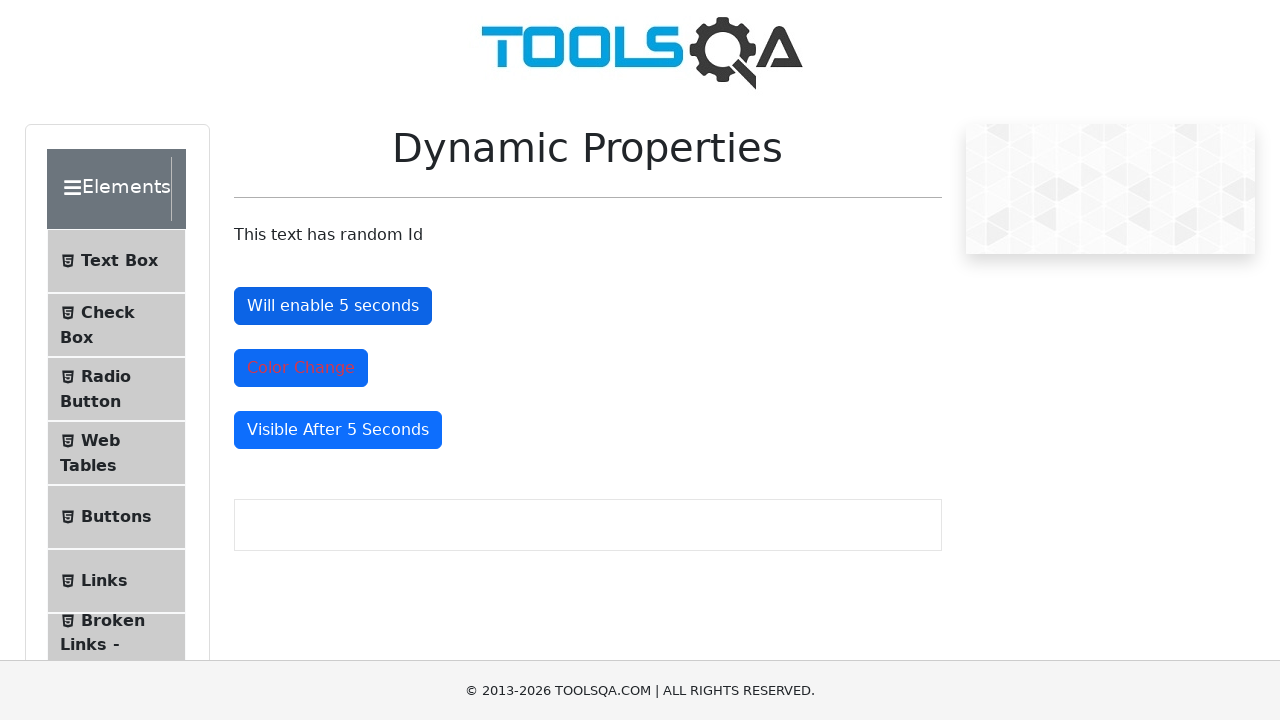

Waited 5 seconds for dynamic property changes
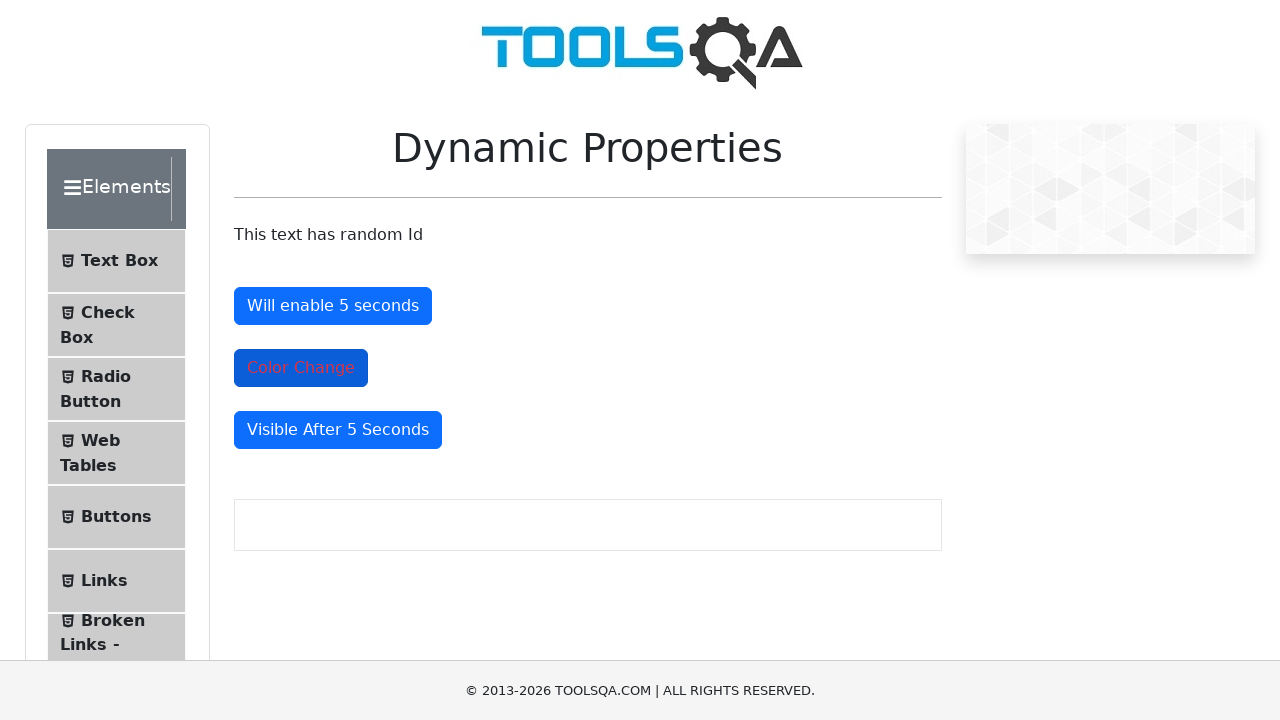

Clicked enableAfter button again at (333, 306) on #enableAfter
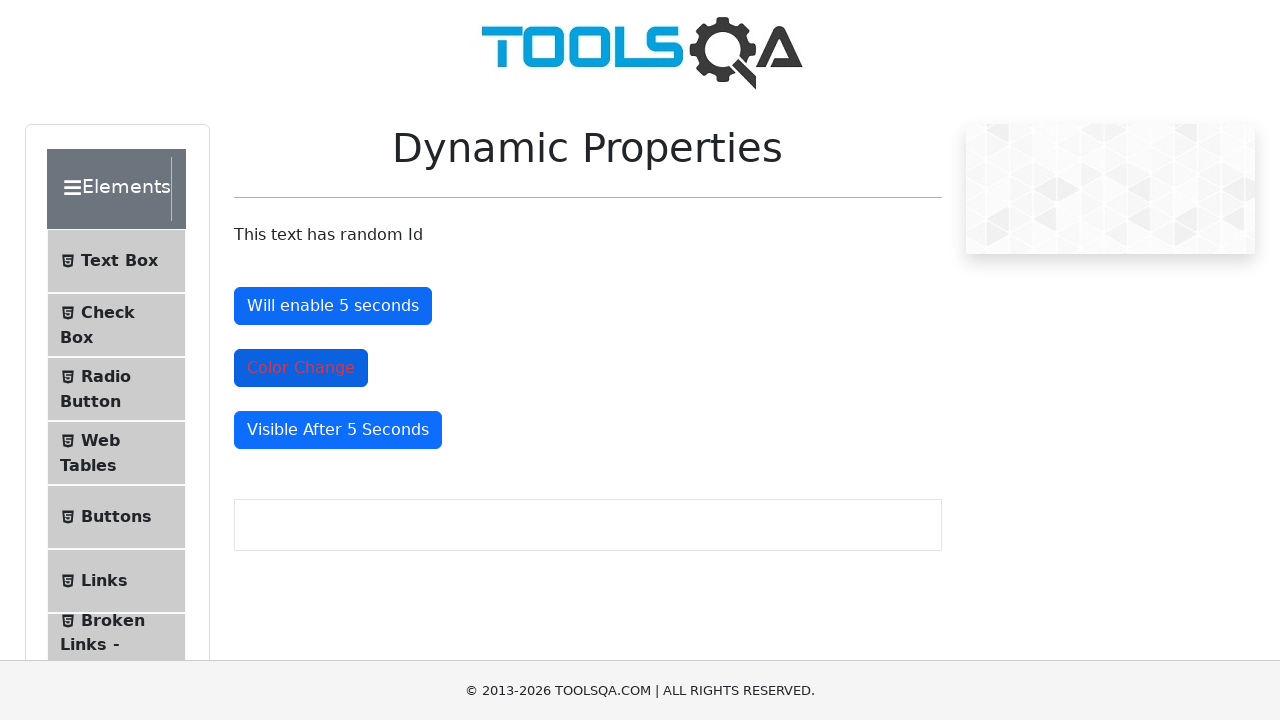

Clicked colorChange button again at (301, 368) on #colorChange
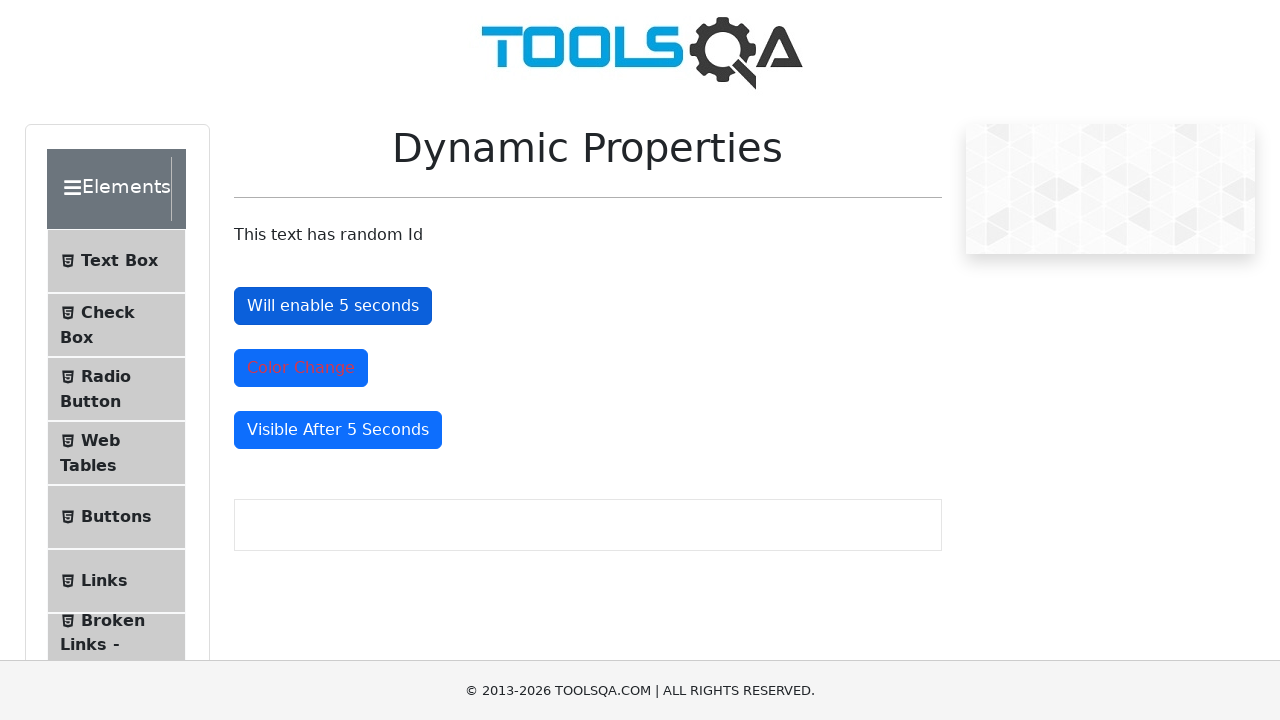

Waited for visibleAfter button to become visible
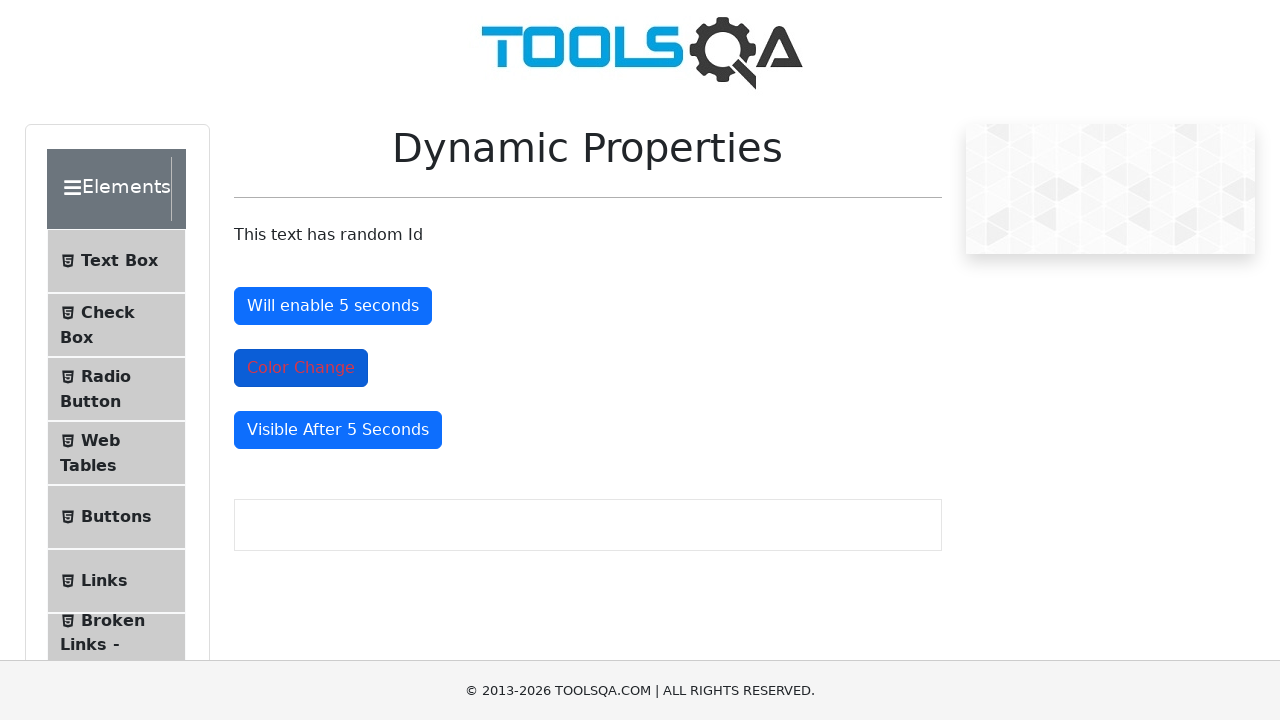

Clicked visibleAfter button after it became visible at (338, 430) on #visibleAfter
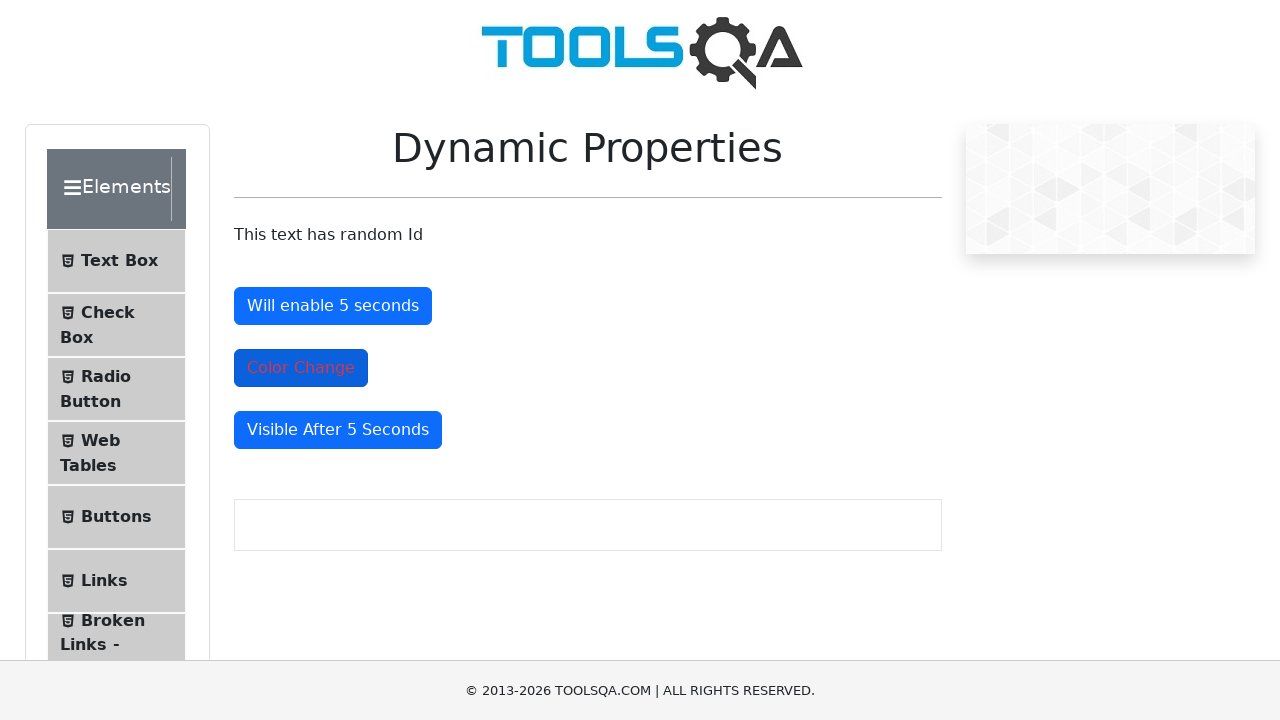

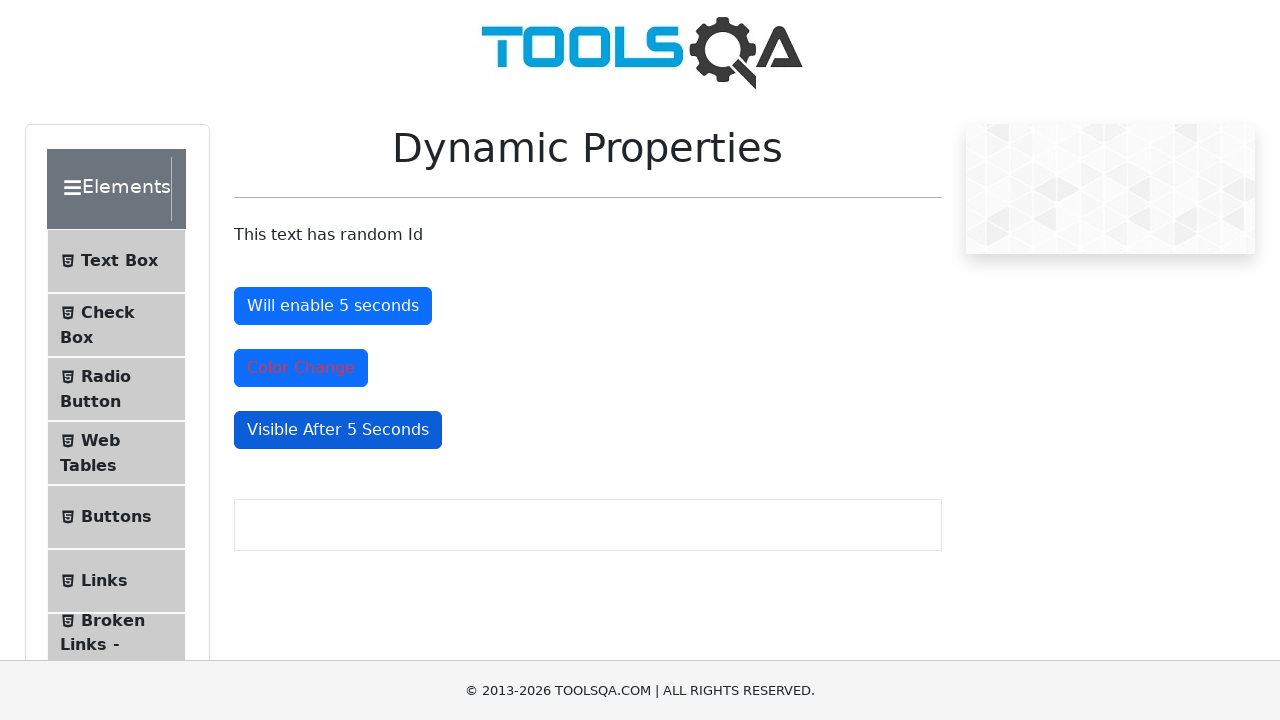